Navigates to the Pizza Hut India website and maximizes the browser window

Starting URL: https://www.pizzahut.co.in/

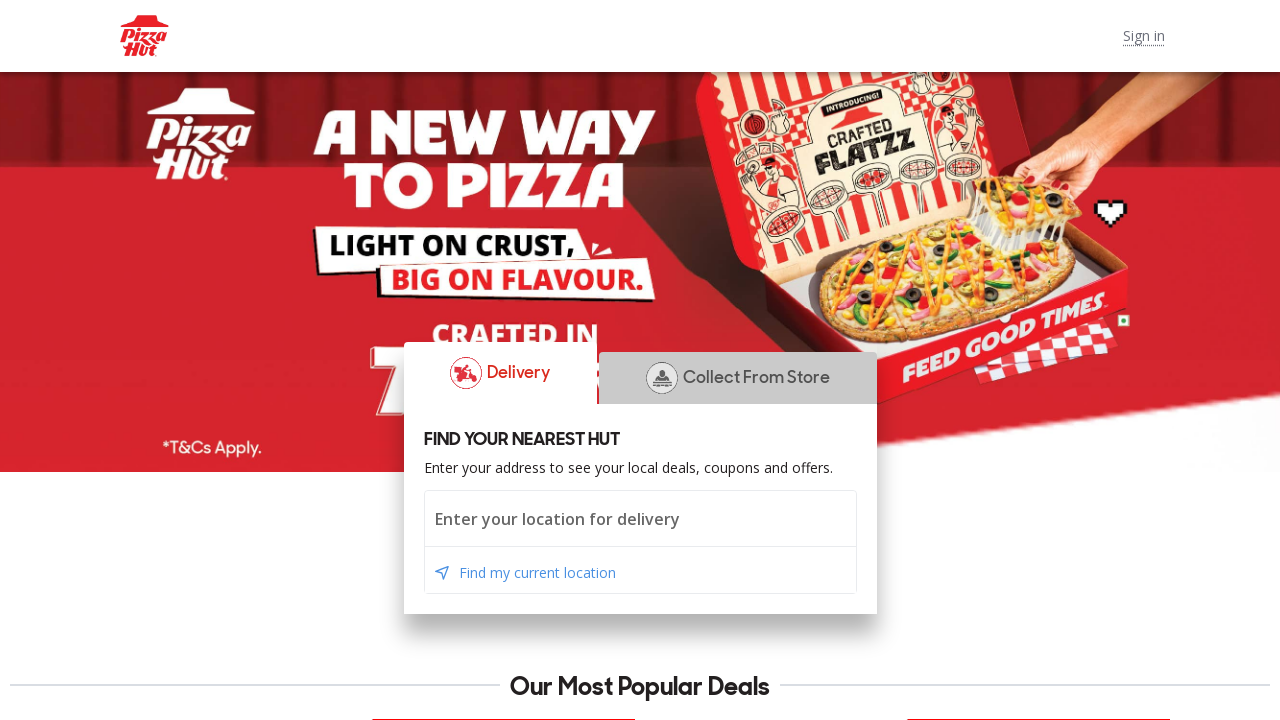

Waited for Pizza Hut India website to fully load (domcontentloaded)
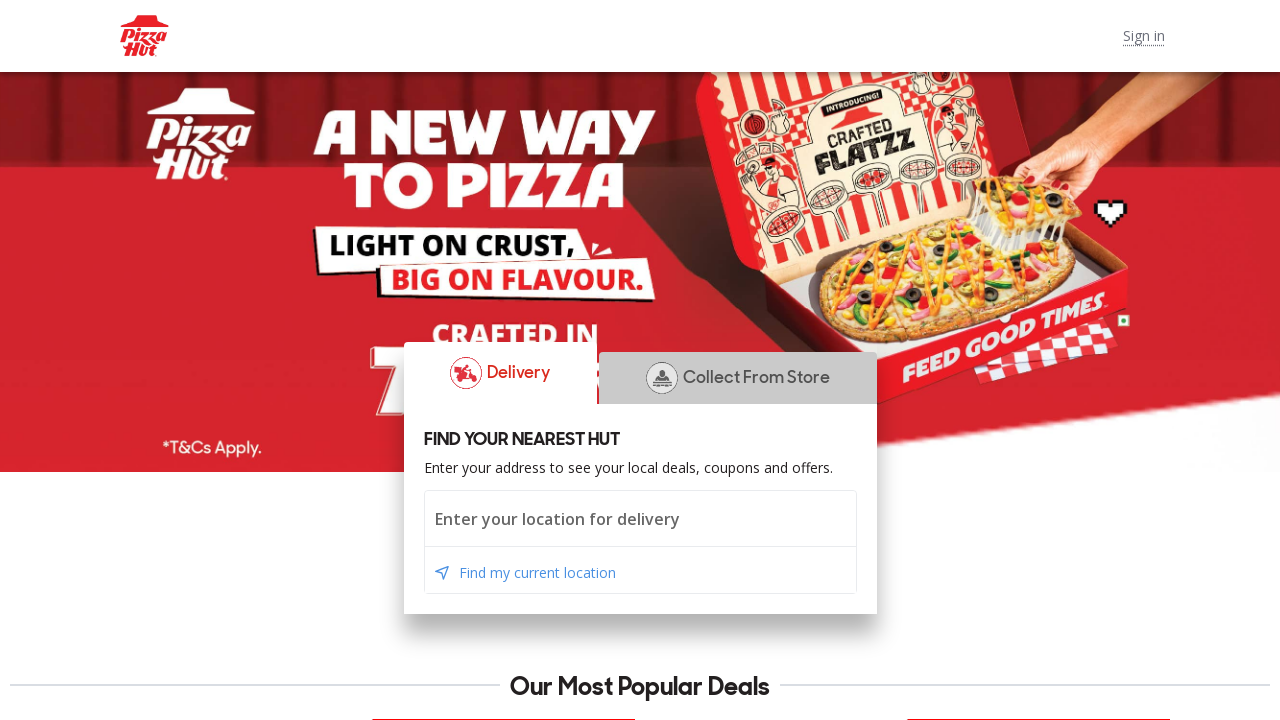

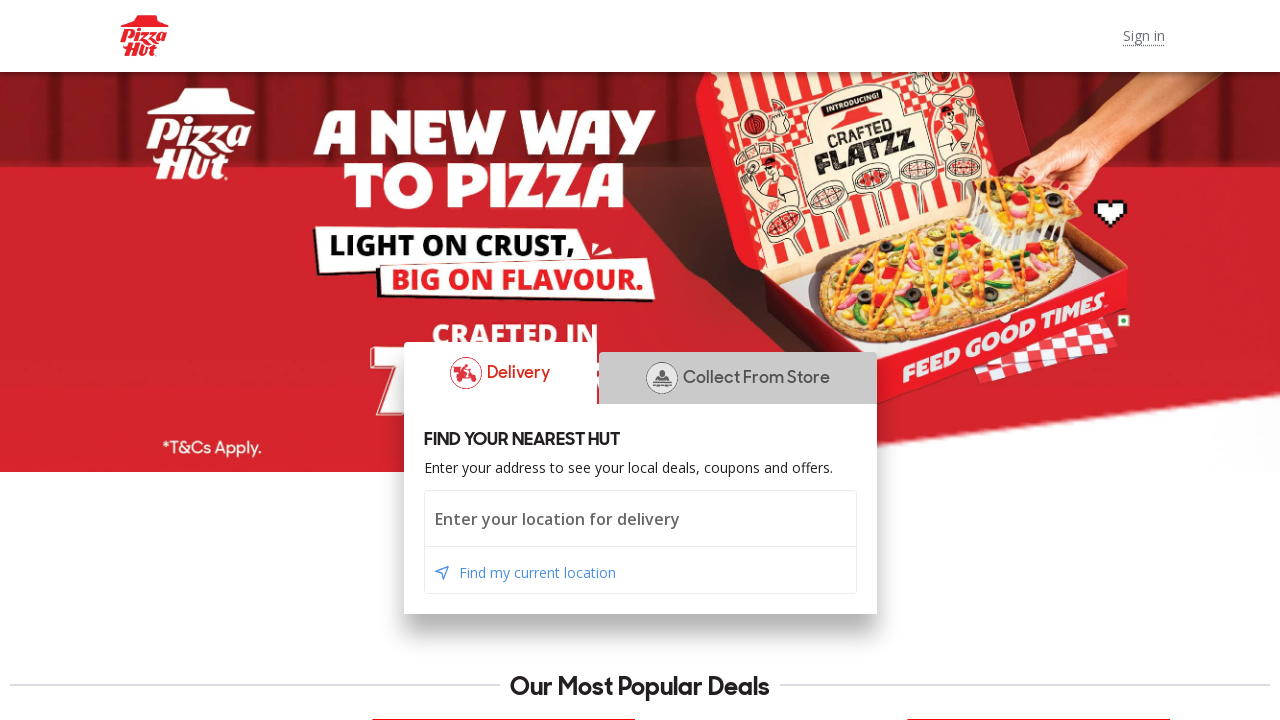